Navigates to Apple website, clicks on iPhone link, and verifies that links are present on the iPhone page

Starting URL: https://www.apple.com

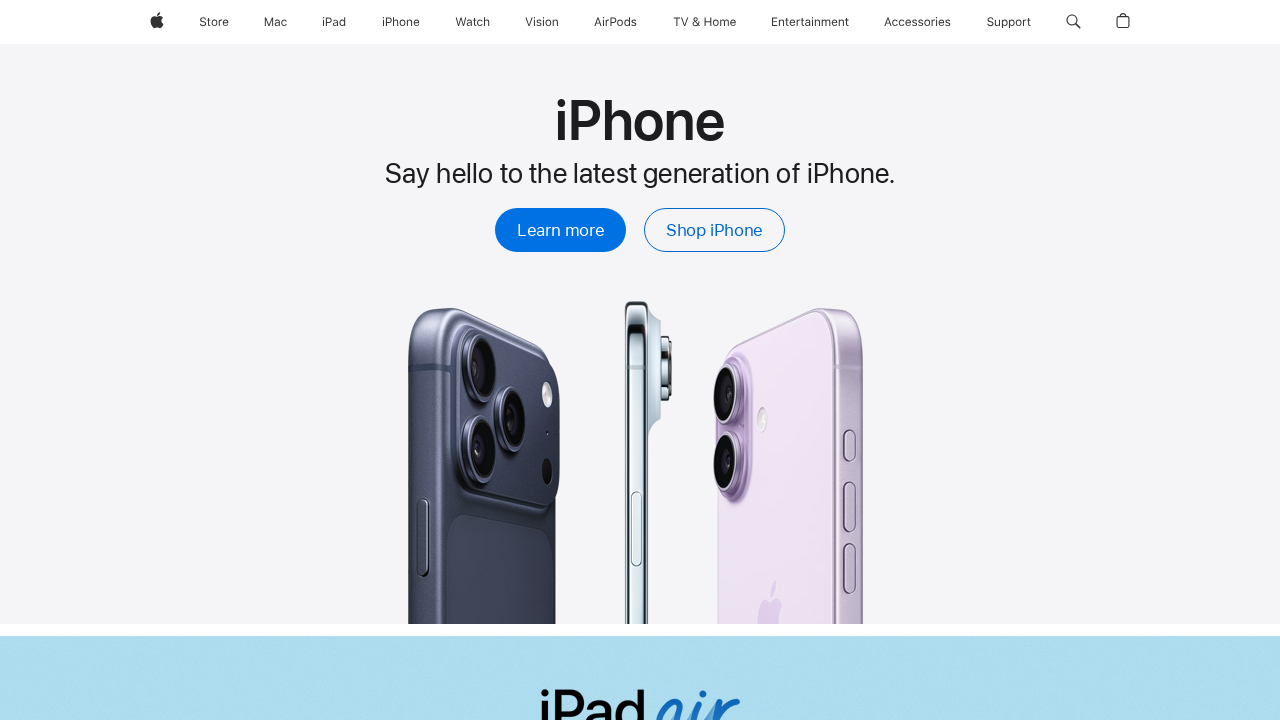

Clicked on iPhone link at (401, 22) on xpath=//span[.='iPhone']/..
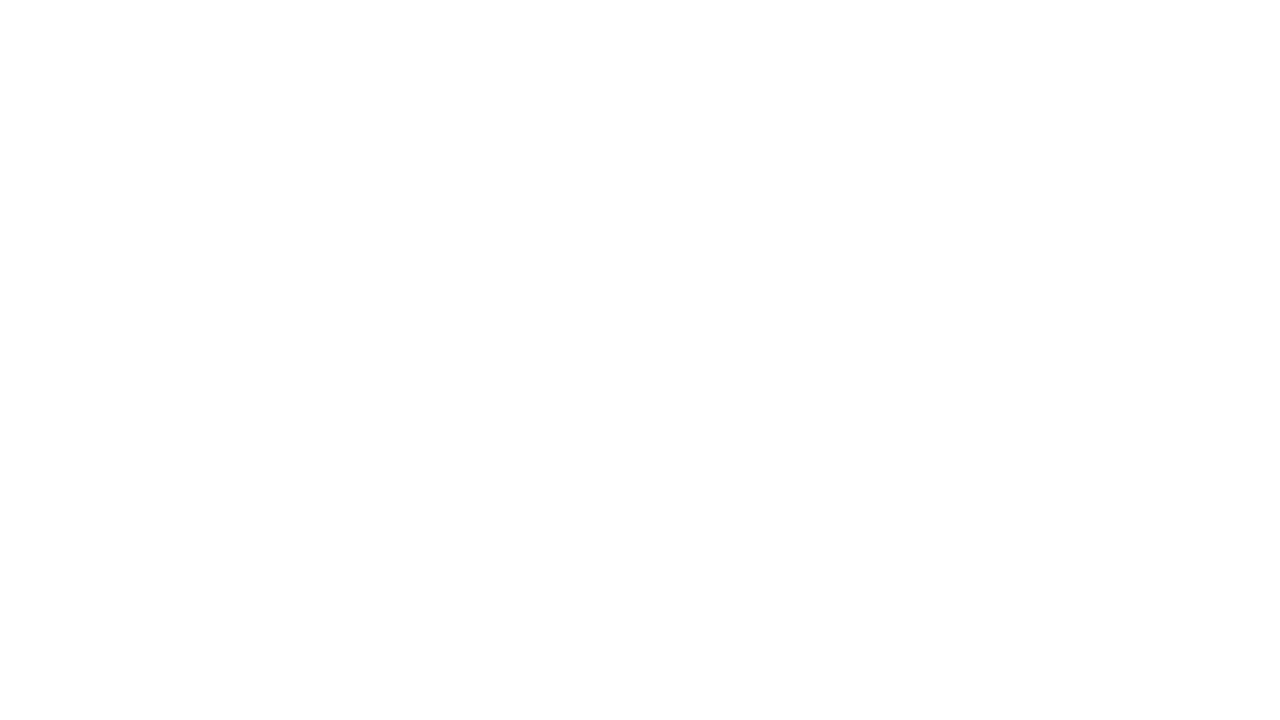

iPhone page loaded and links are present
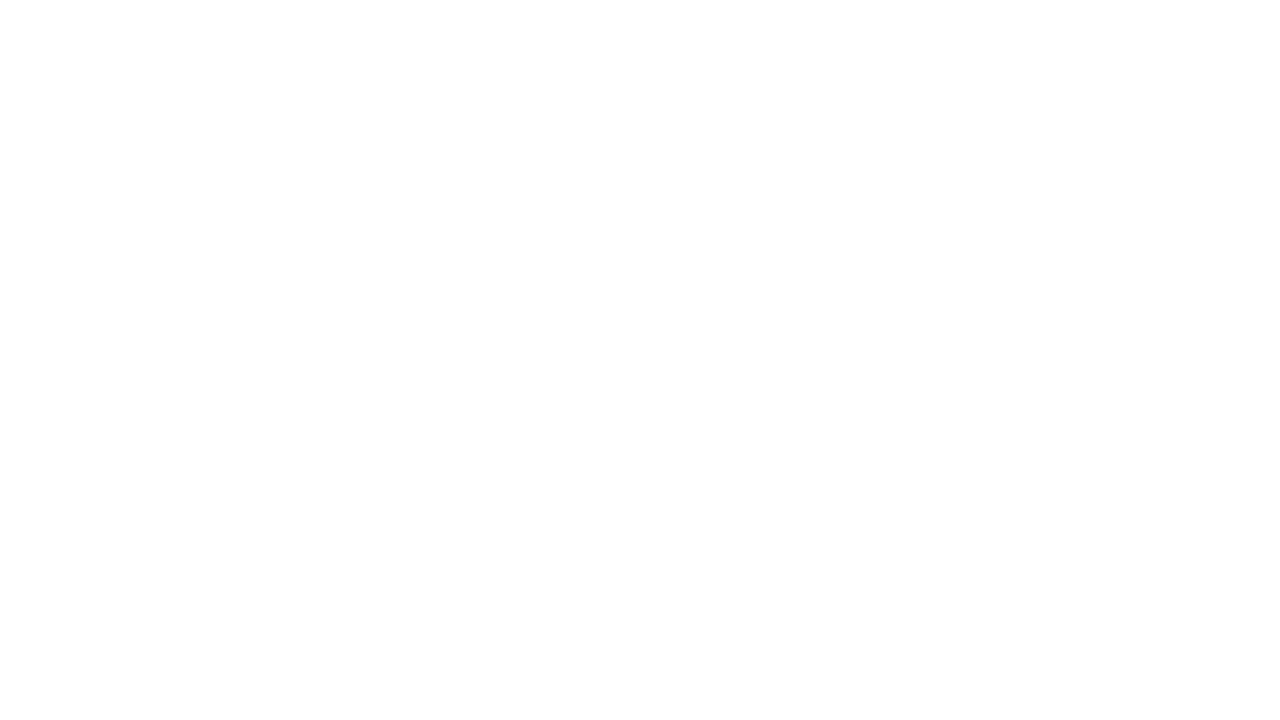

Retrieved all links on the iPhone page
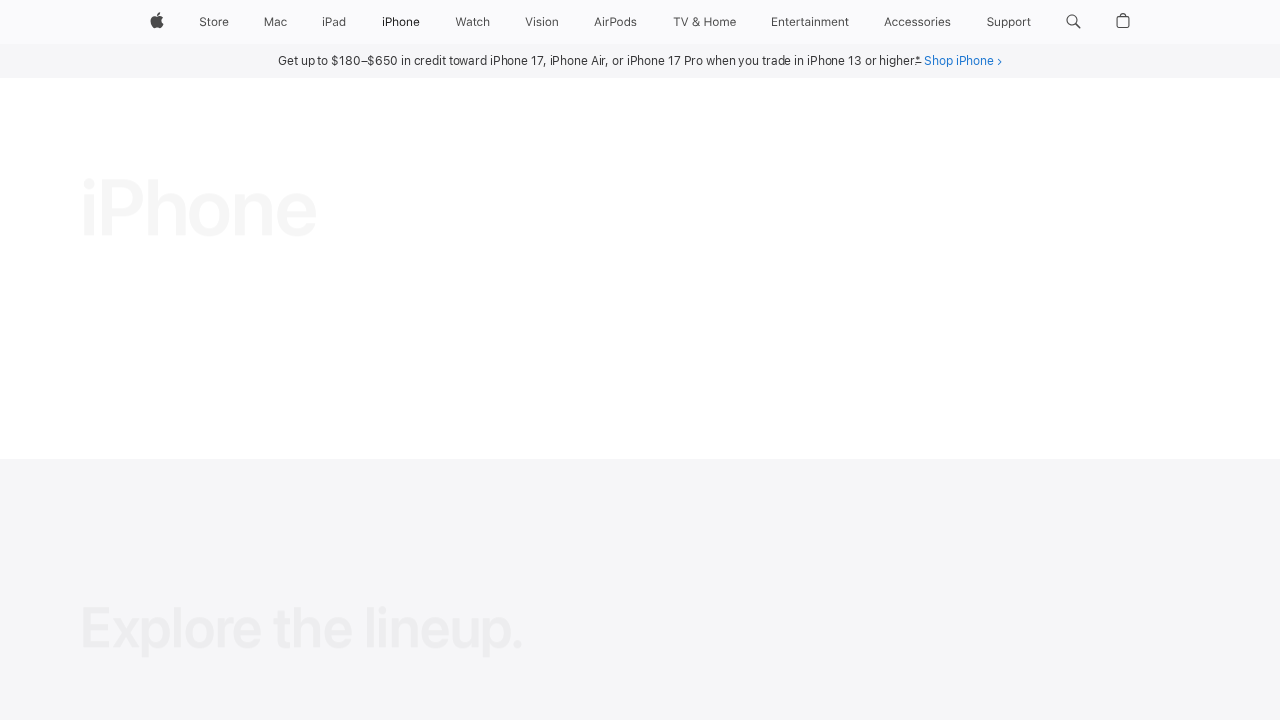

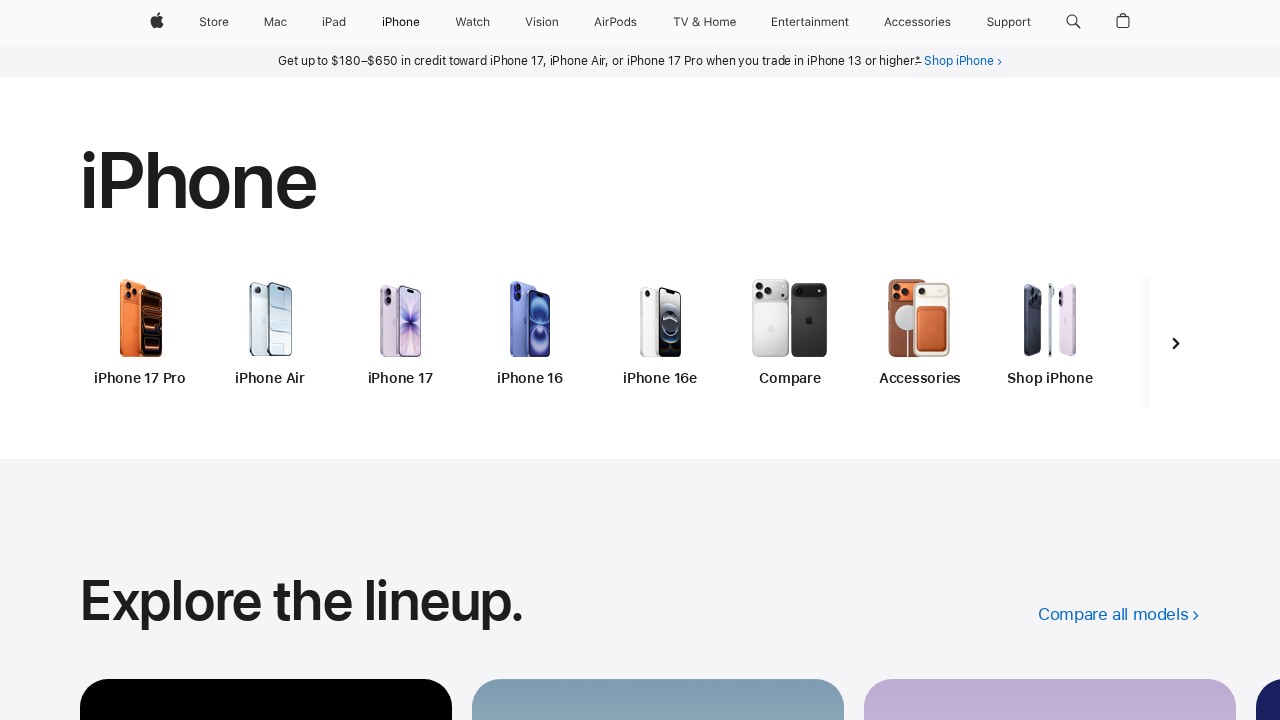